Tests sending a tab key press using keyboard actions without targeting a specific element, then verifies the page displays the correct key that was pressed

Starting URL: http://the-internet.herokuapp.com/key_presses

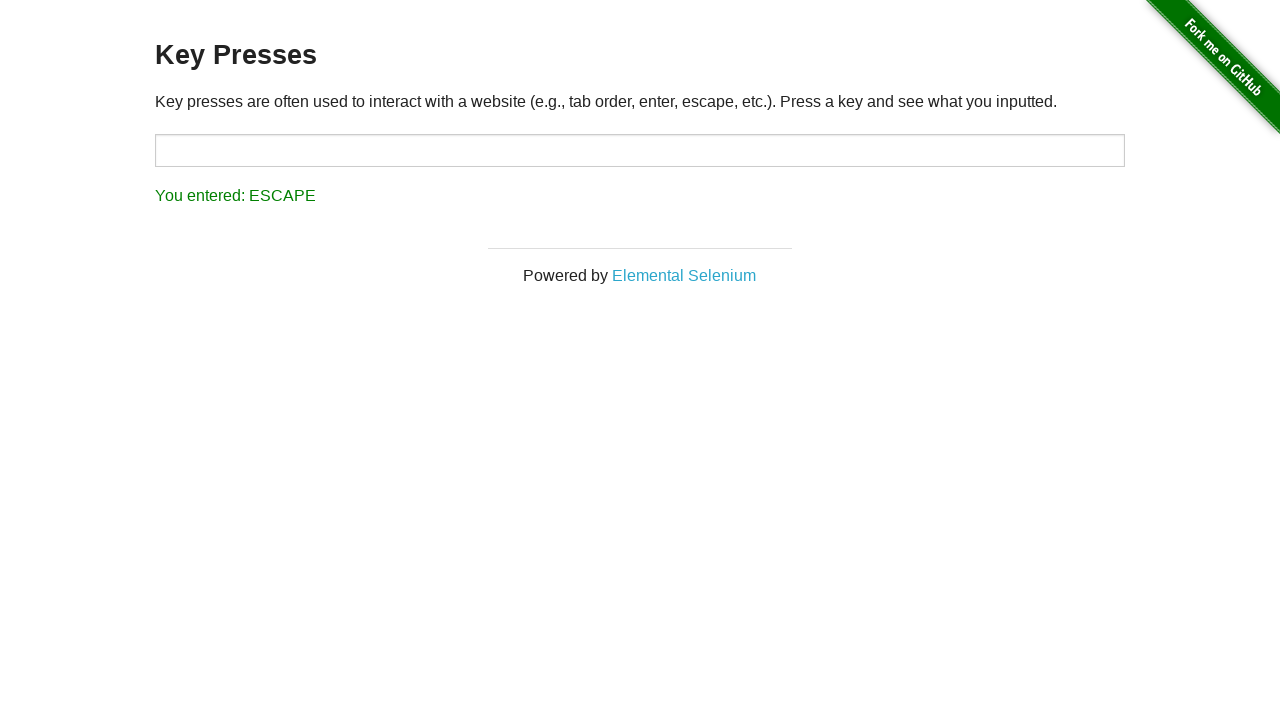

Sent Tab key press to the page
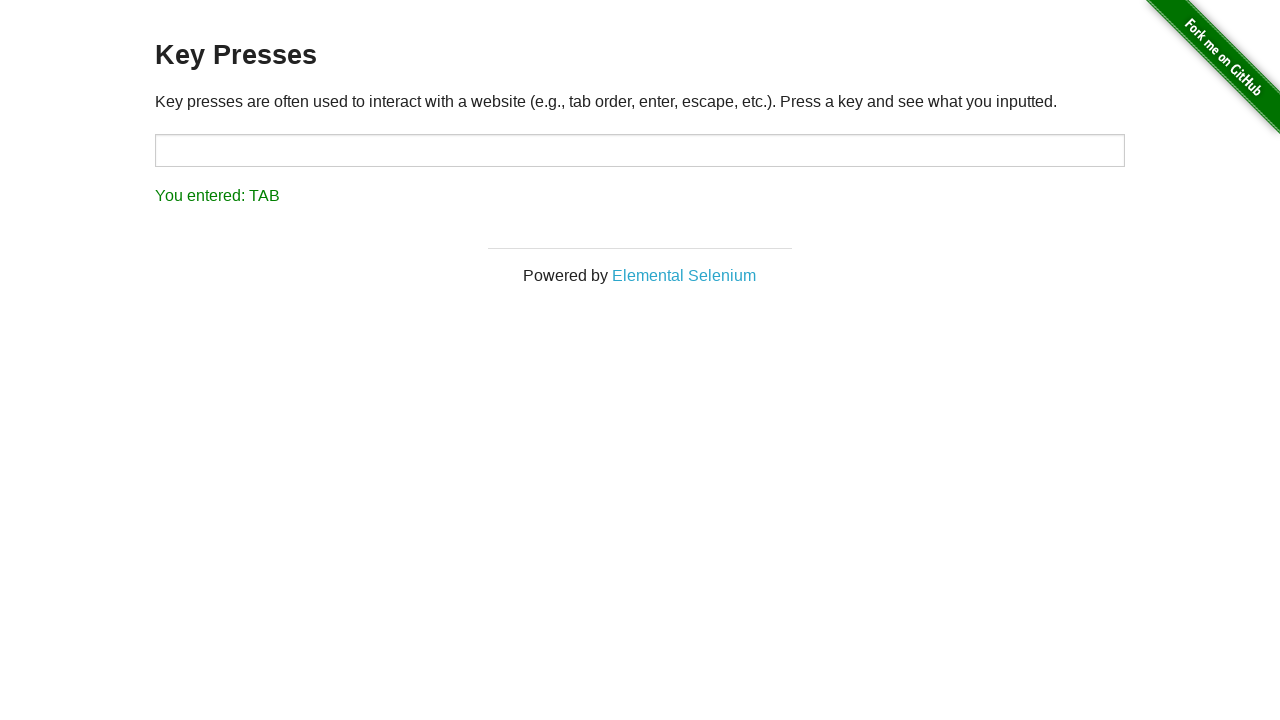

Result element loaded on page
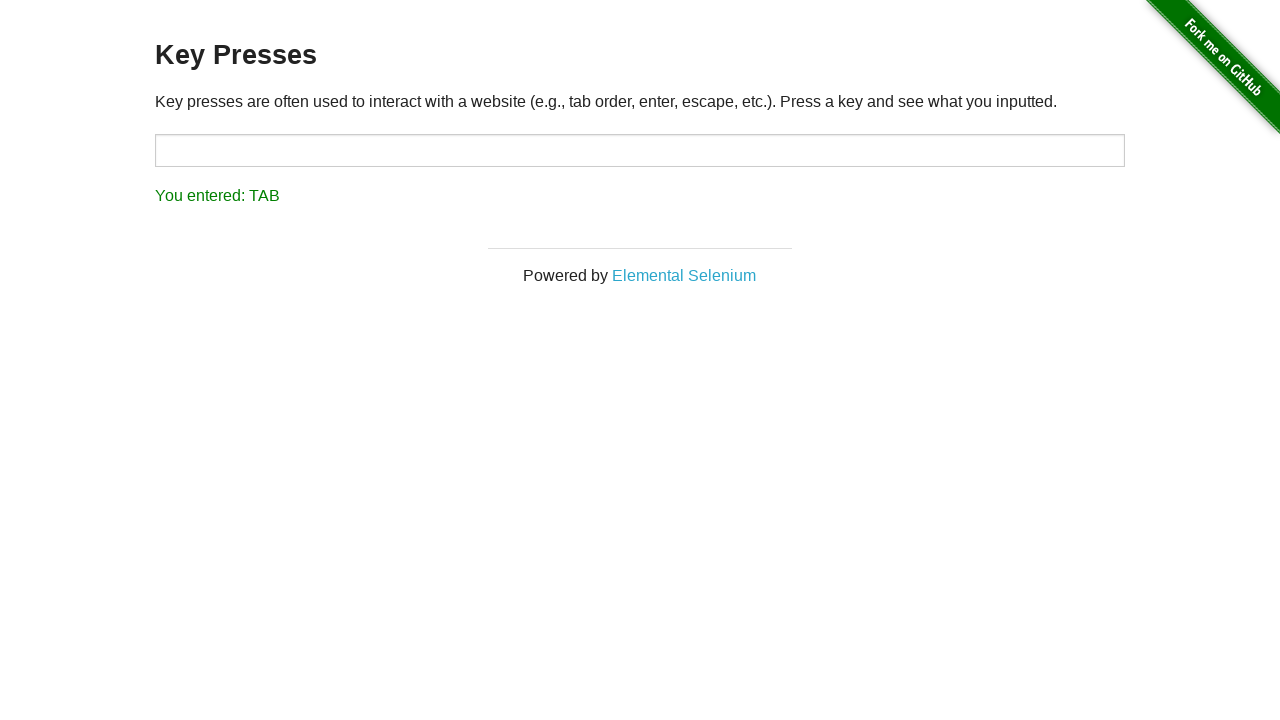

Retrieved result text content
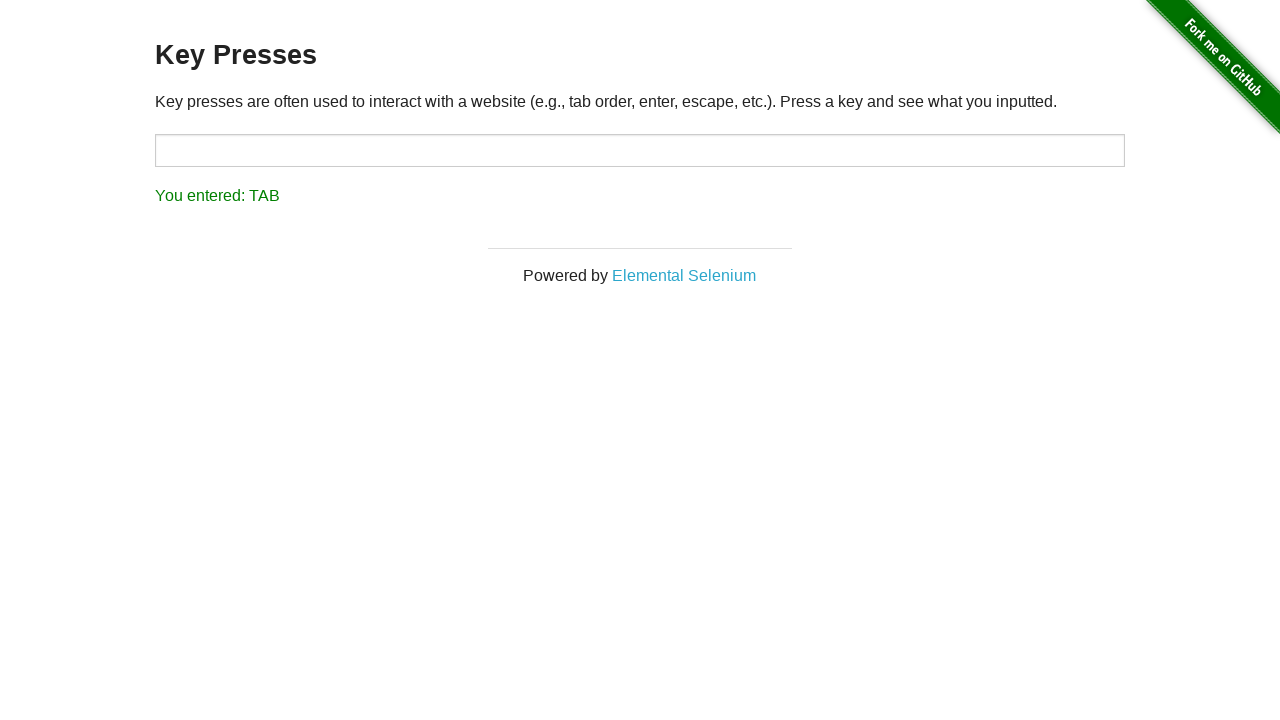

Verified that page displays 'You entered: TAB'
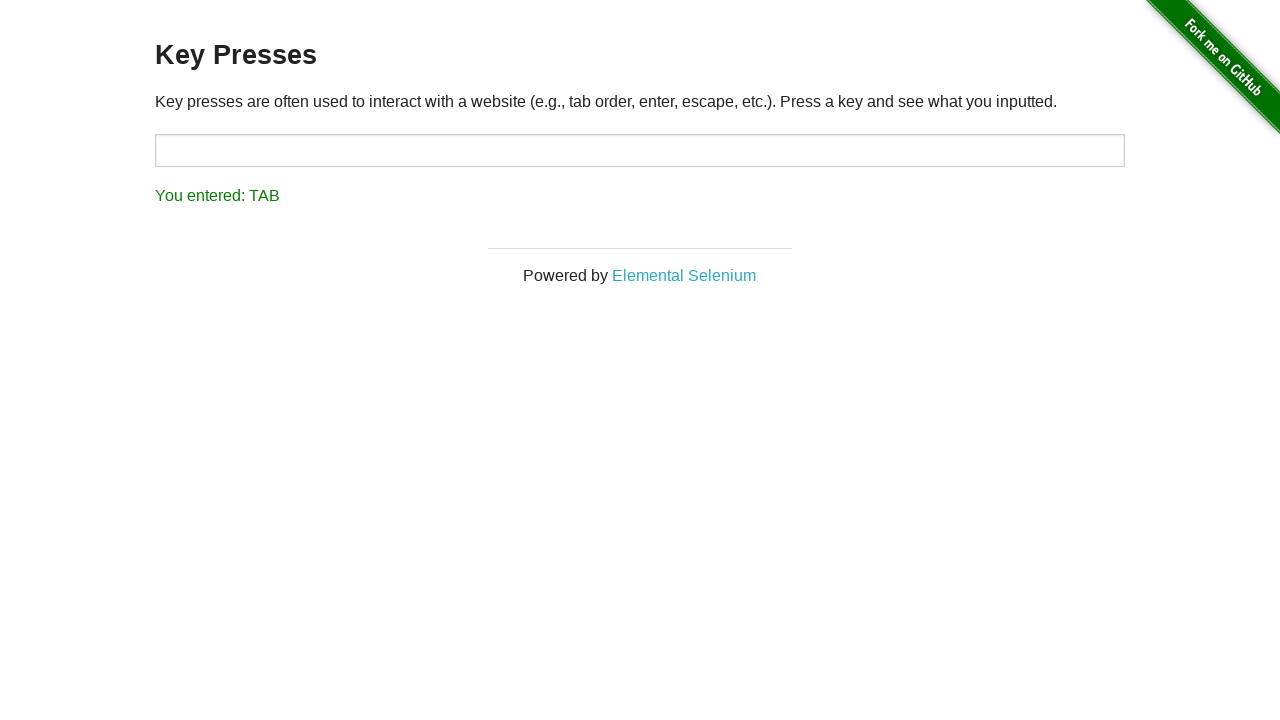

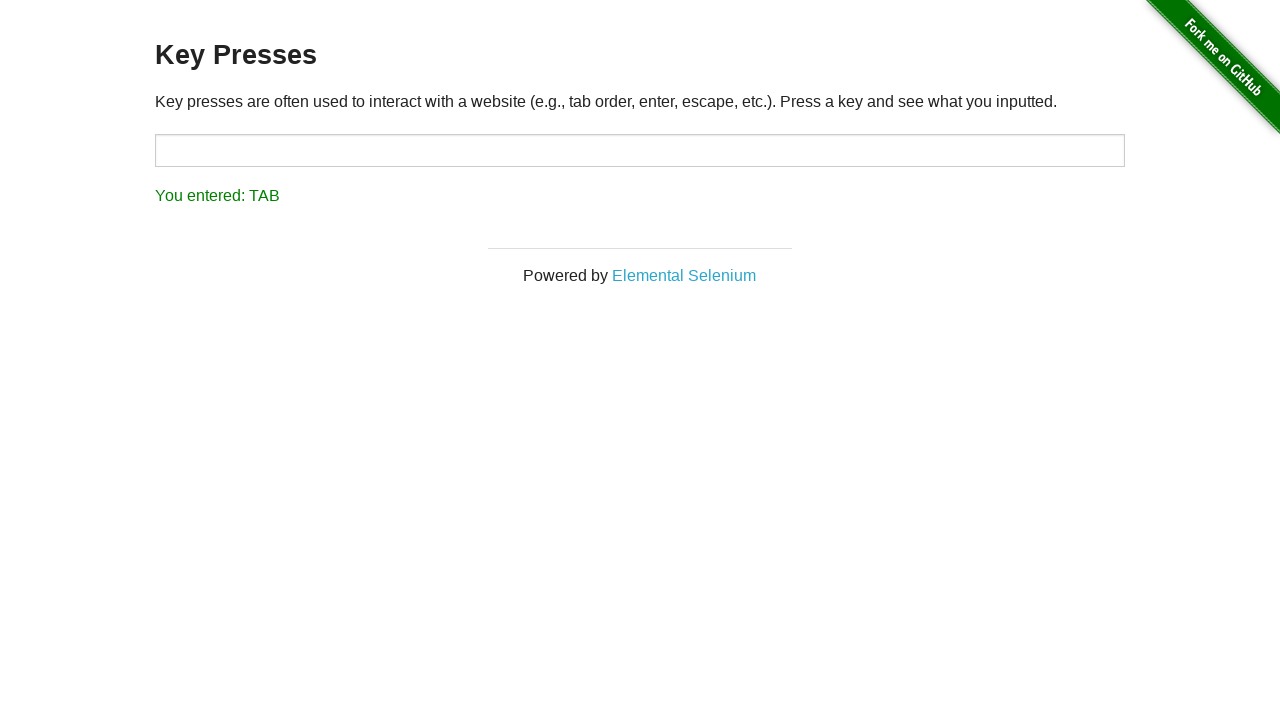